Tests text input functionality by entering text into an input field, clicking a button, and verifying the button's text updates to match the input value

Starting URL: http://uitestingplayground.com/textinput

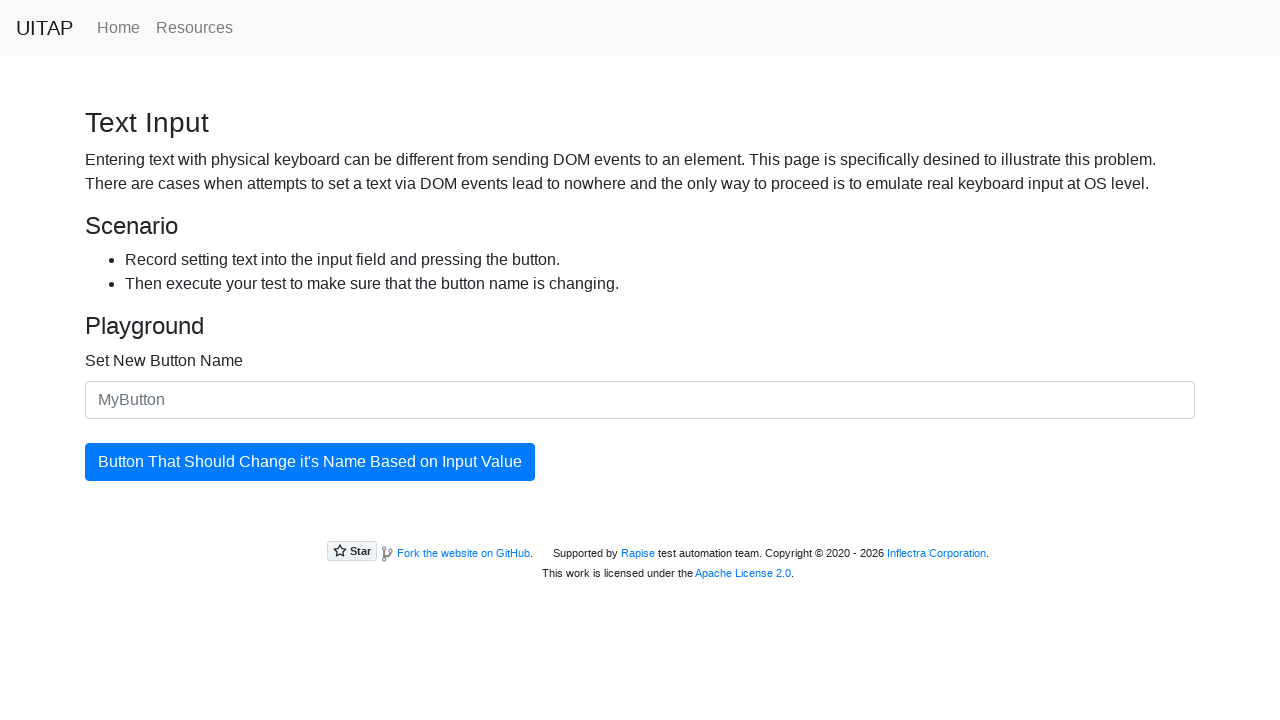

Filled text input field with 'SkyPro' on #newButtonName
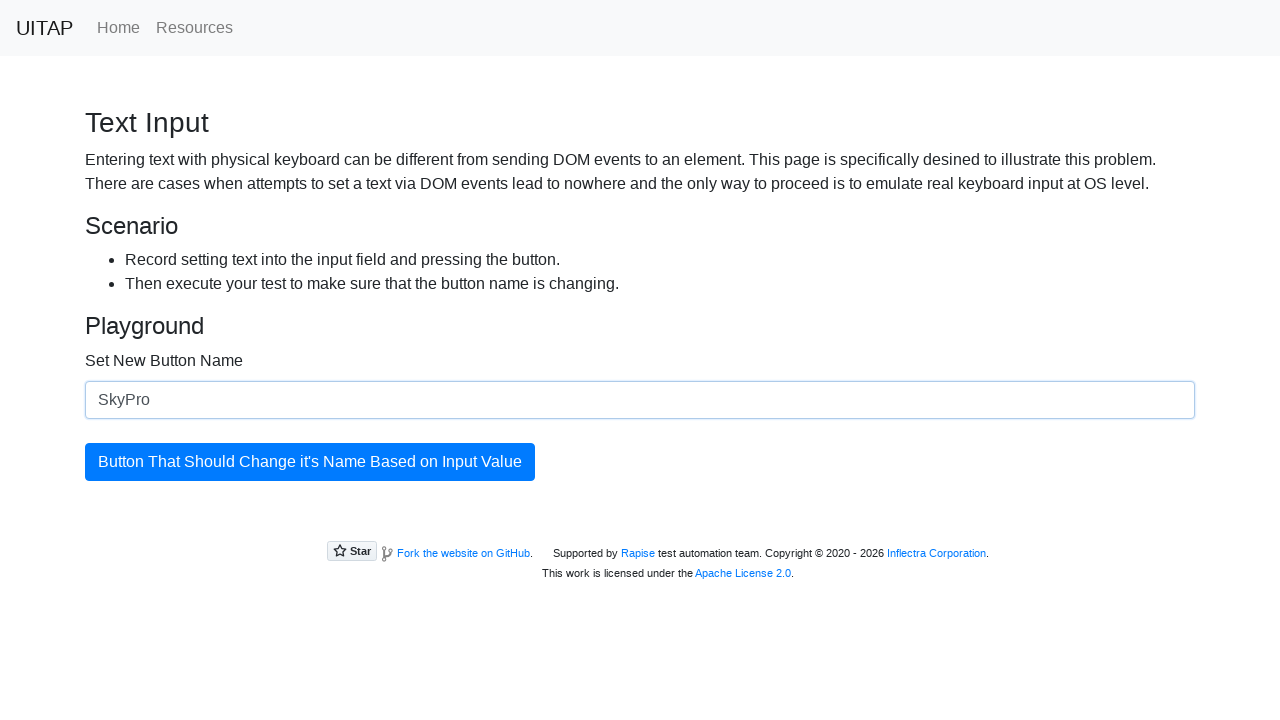

Clicked the button to update its text at (310, 462) on #updatingButton
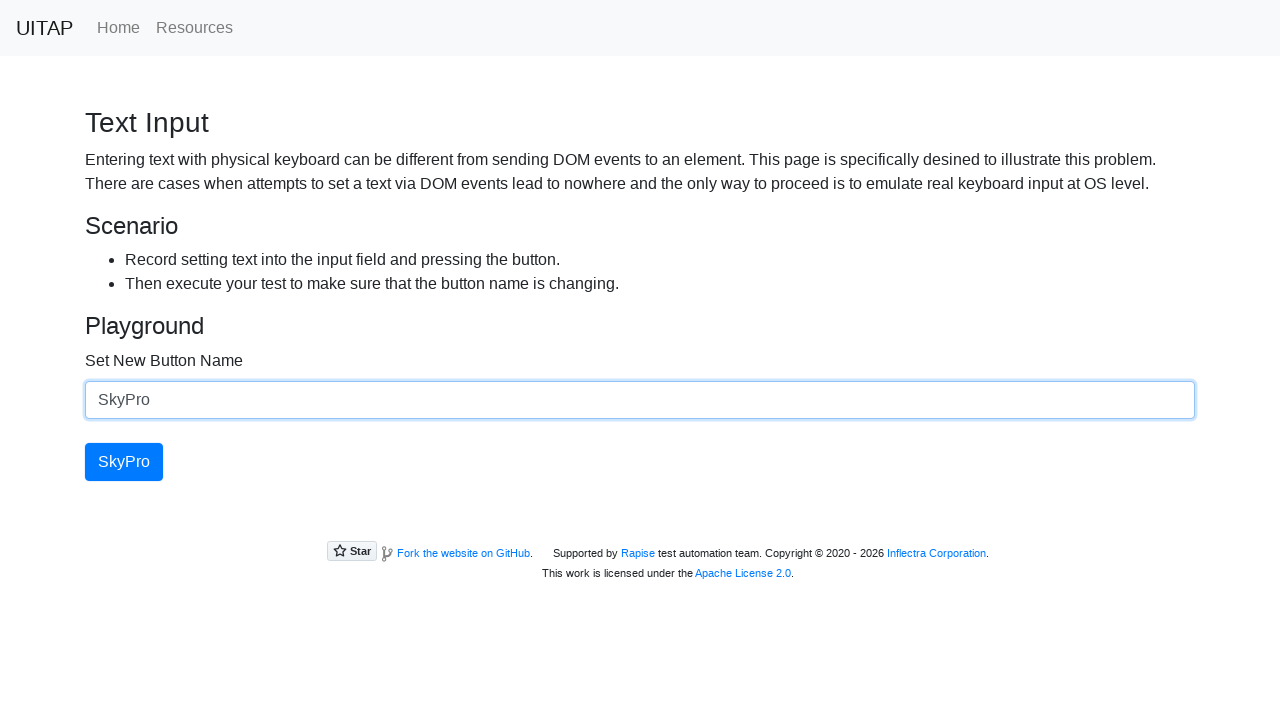

Verified button text has changed to match input value 'SkyPro'
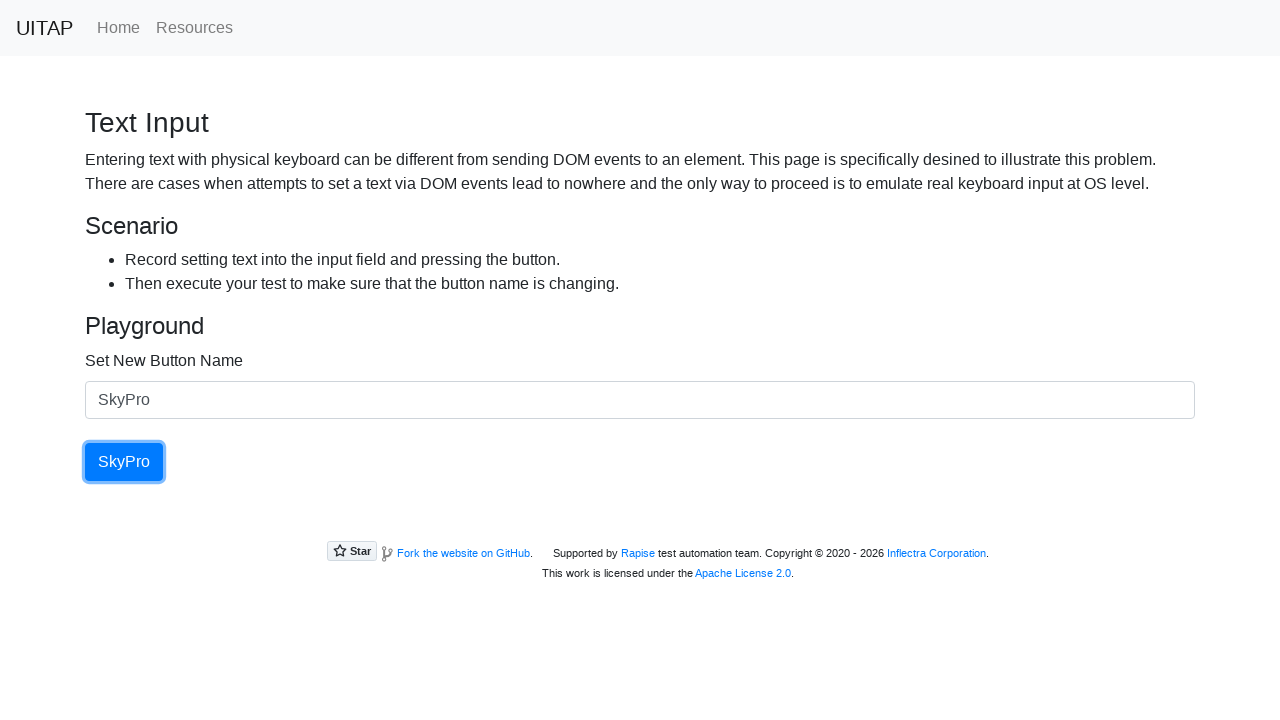

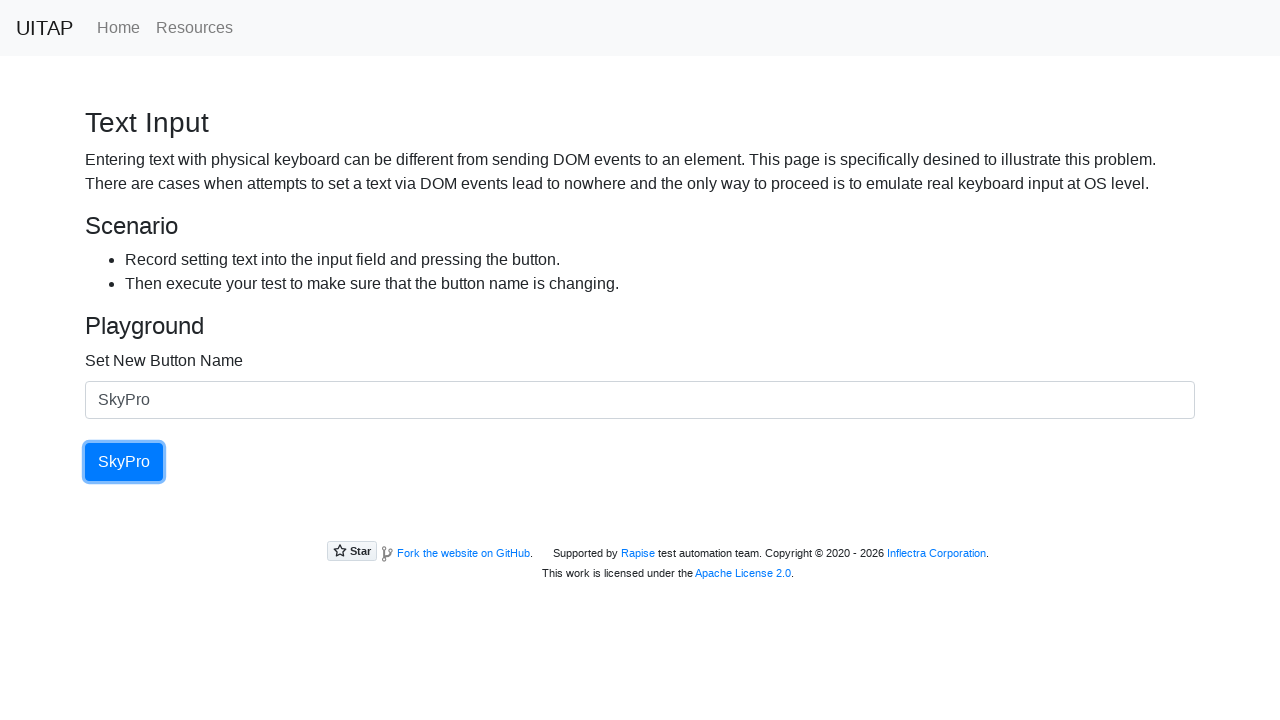